Tests navigation to the Add/Remove Elements page and interacts with the Add Element button on a Heroku test application

Starting URL: http://the-internet.herokuapp.com/

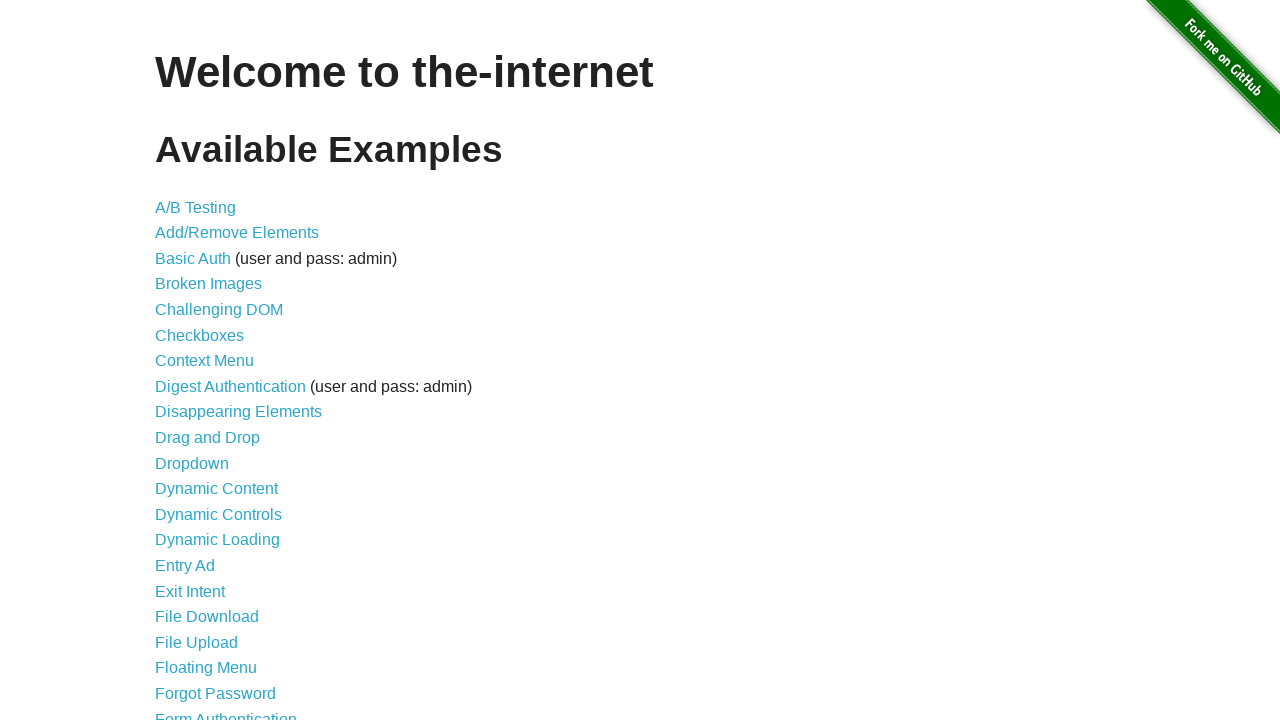

Clicked on 'Add/Remove Elements' link to navigate to the page at (237, 233) on text=Add/Remove Elements
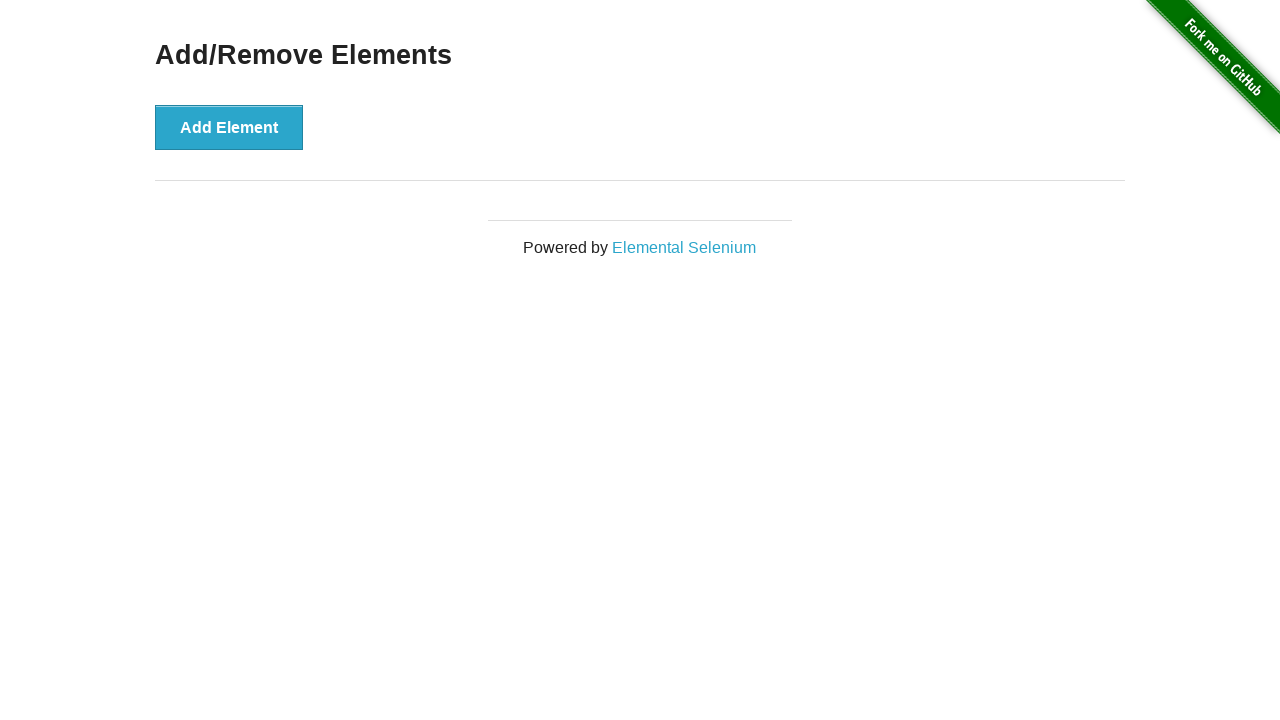

Clicked on 'Add Element' button to add a new element at (229, 127) on button:has-text('Add Element')
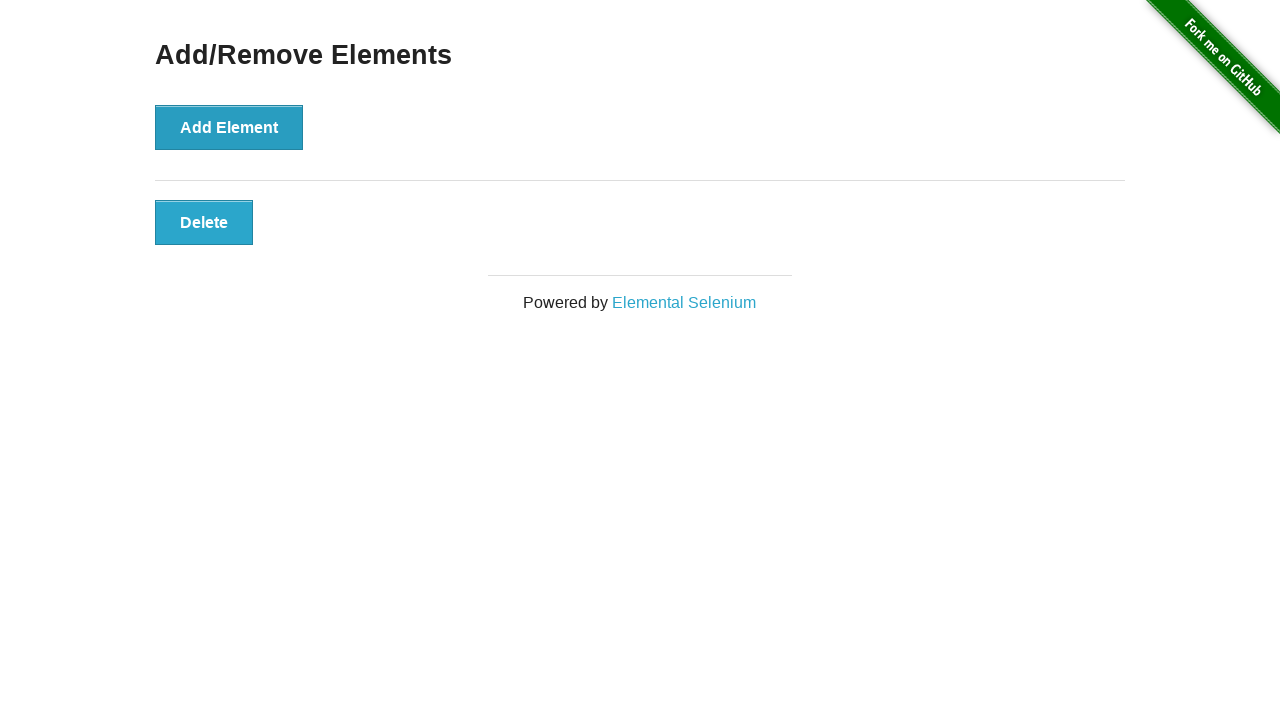

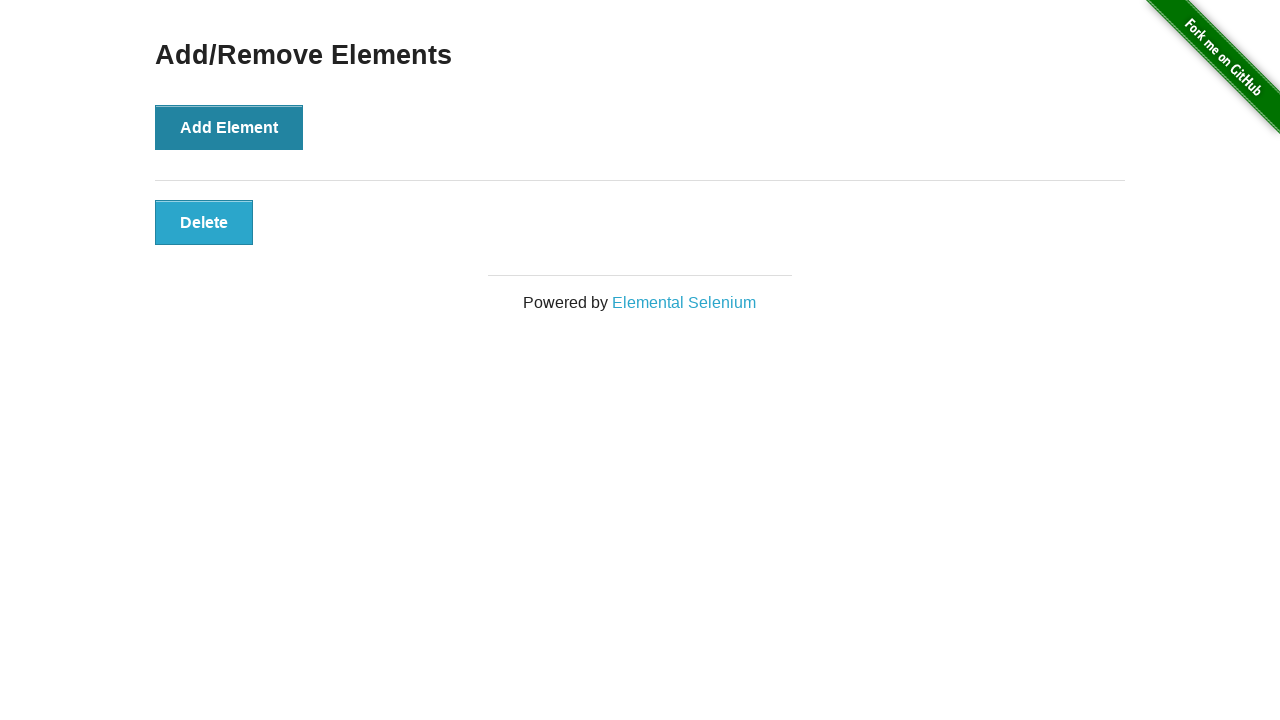